Tests the Add/Remove Elements functionality by navigating to the page, clicking the Add Element button twice to create two delete buttons, then clicking one Delete button and verifying only one remains.

Starting URL: http://the-internet.herokuapp.com

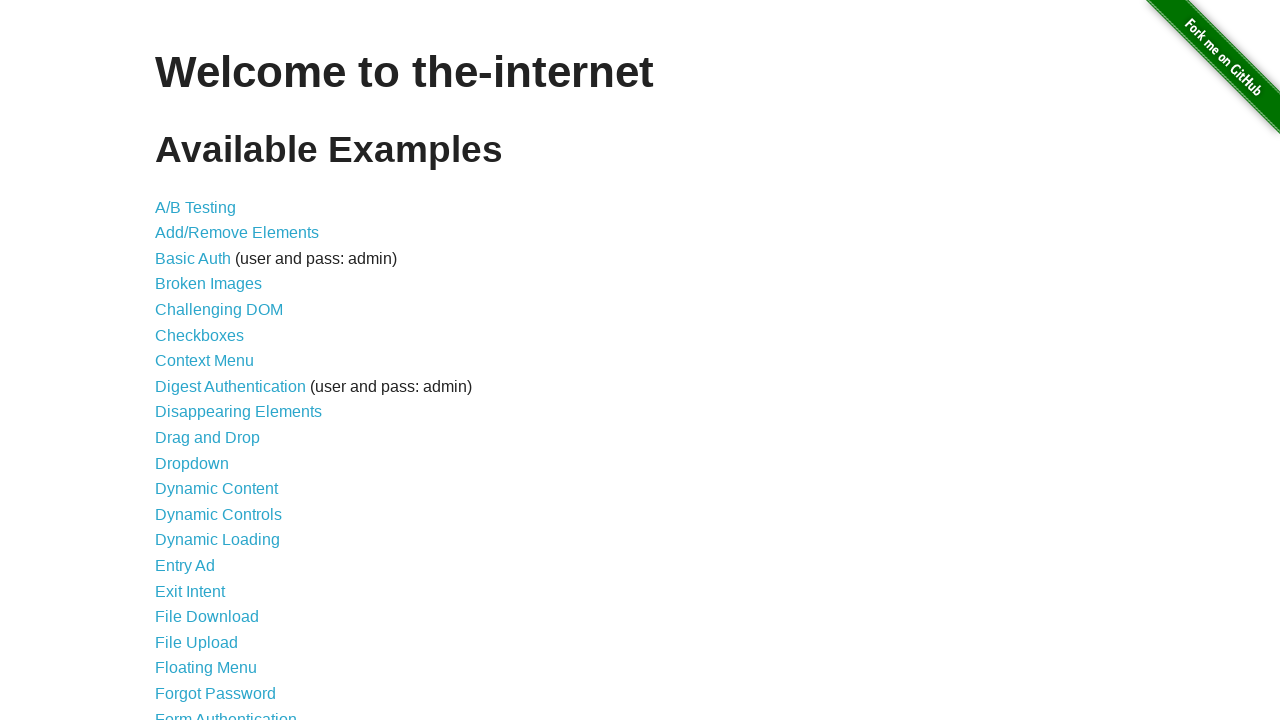

Clicked on the Add/Remove Elements link at (237, 233) on xpath=//*[@id='content']/ul/li[2]/a
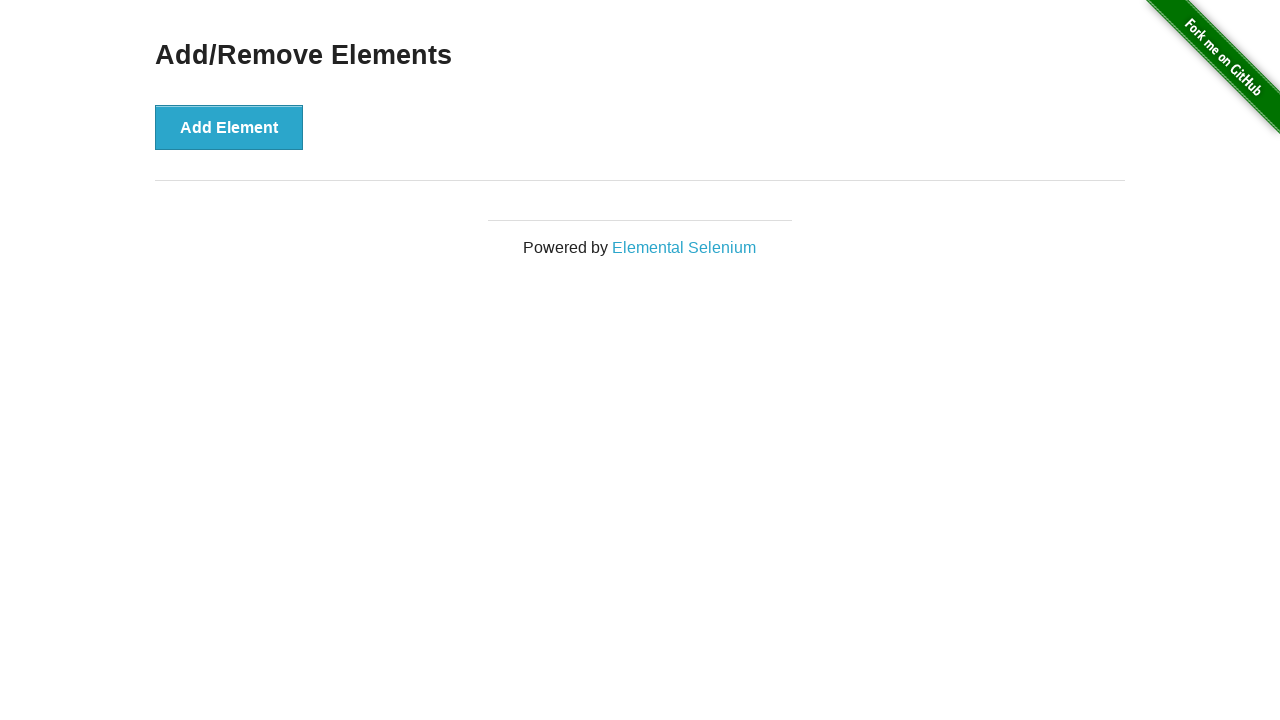

Add Element button appeared on page
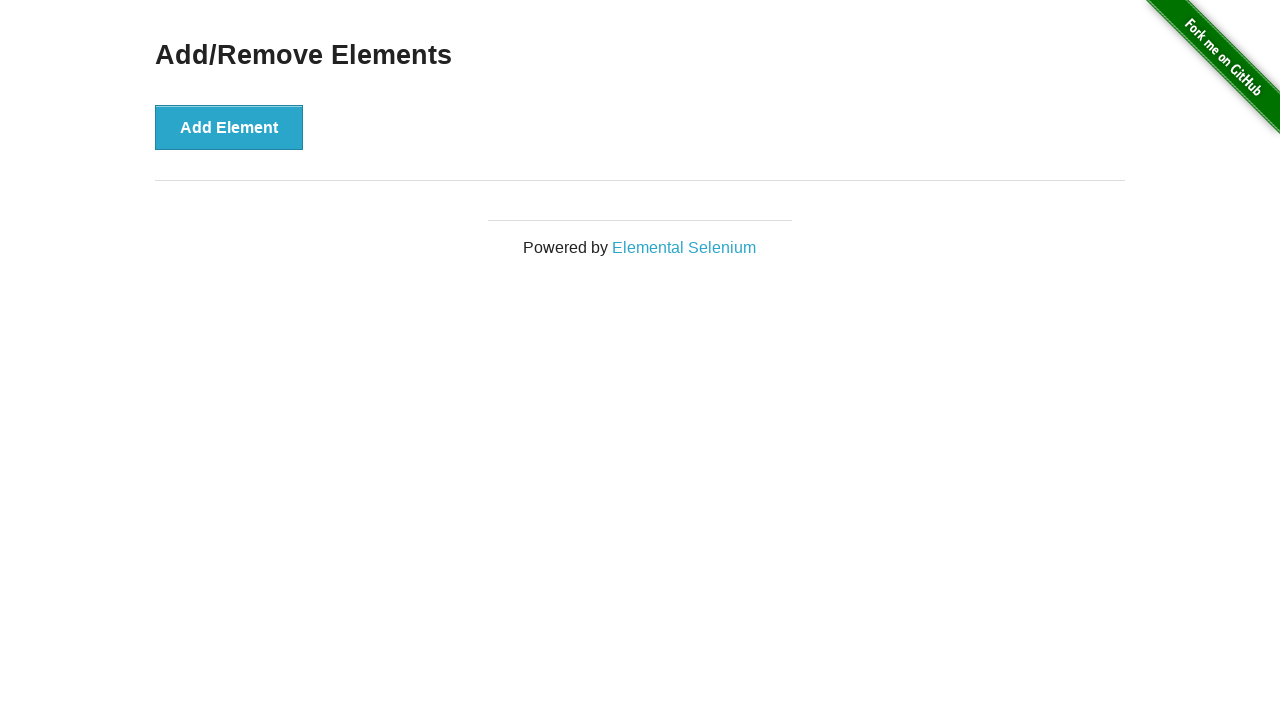

Clicked Add Element button (first time) at (229, 127) on xpath=//button[text()='Add Element']
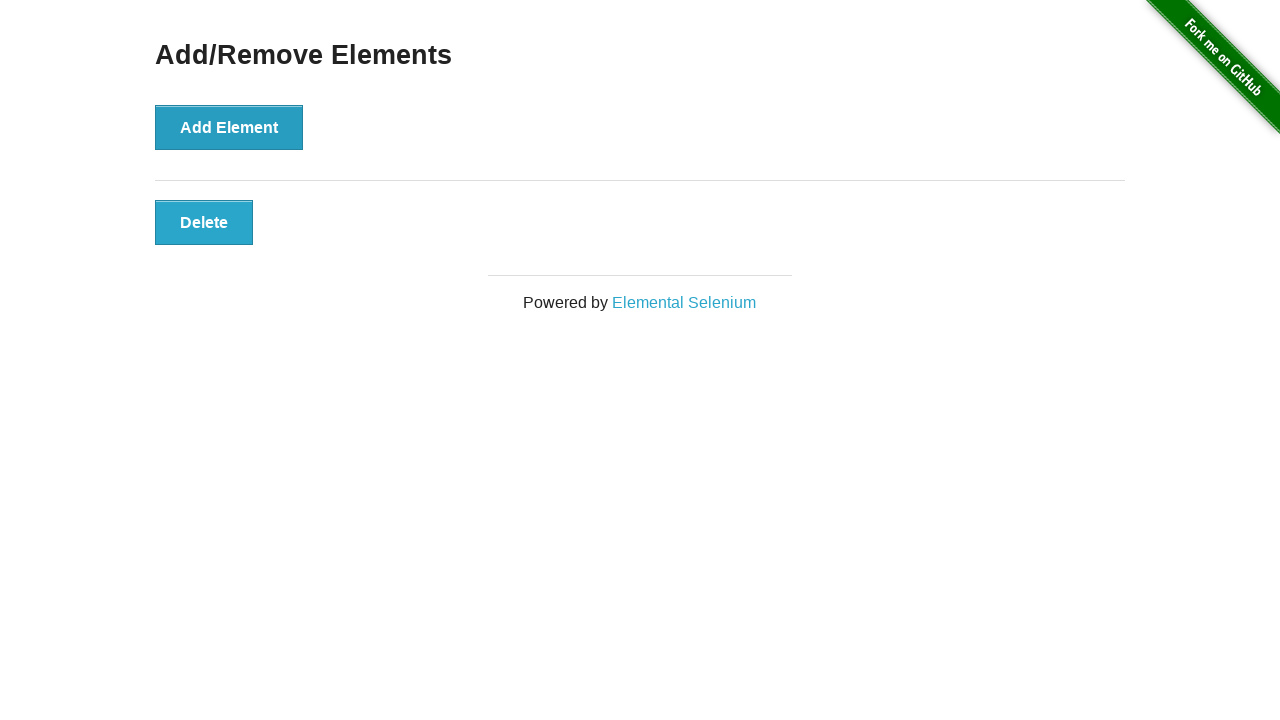

Clicked Add Element button (second time) at (229, 127) on xpath=//button[text()='Add Element']
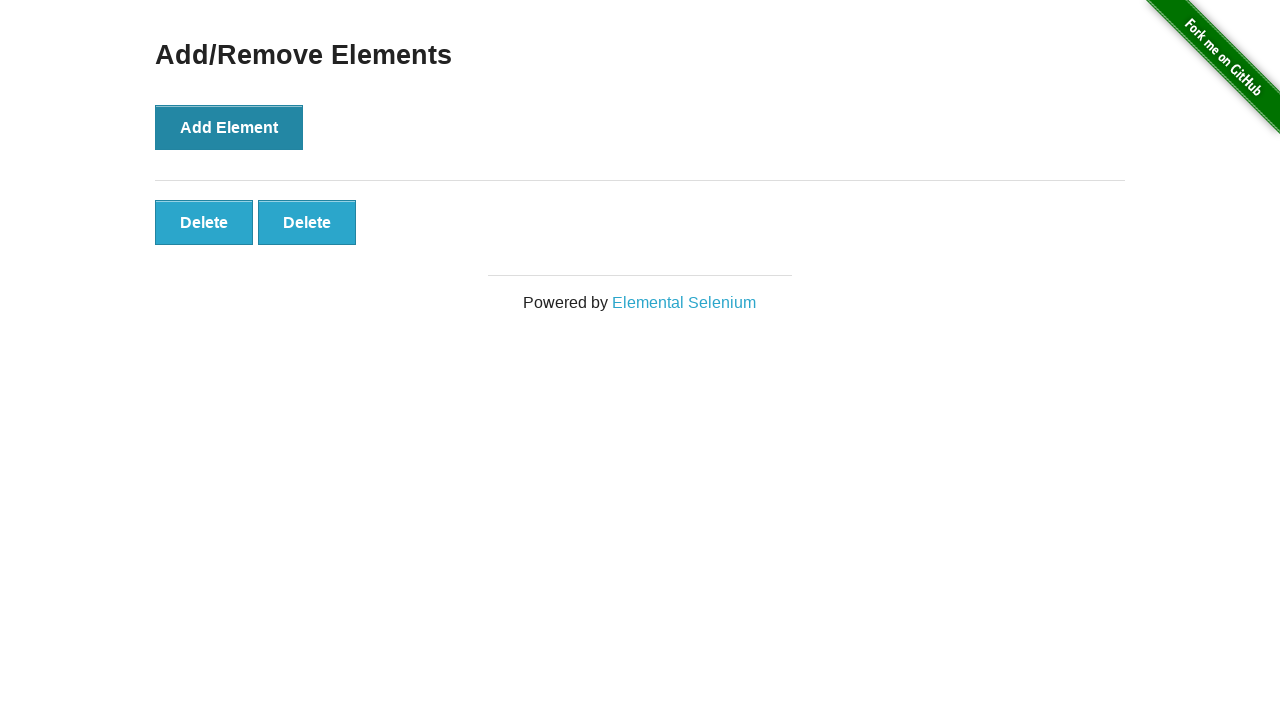

Clicked the first Delete button to remove one element at (204, 222) on xpath=//button[text()='Delete']
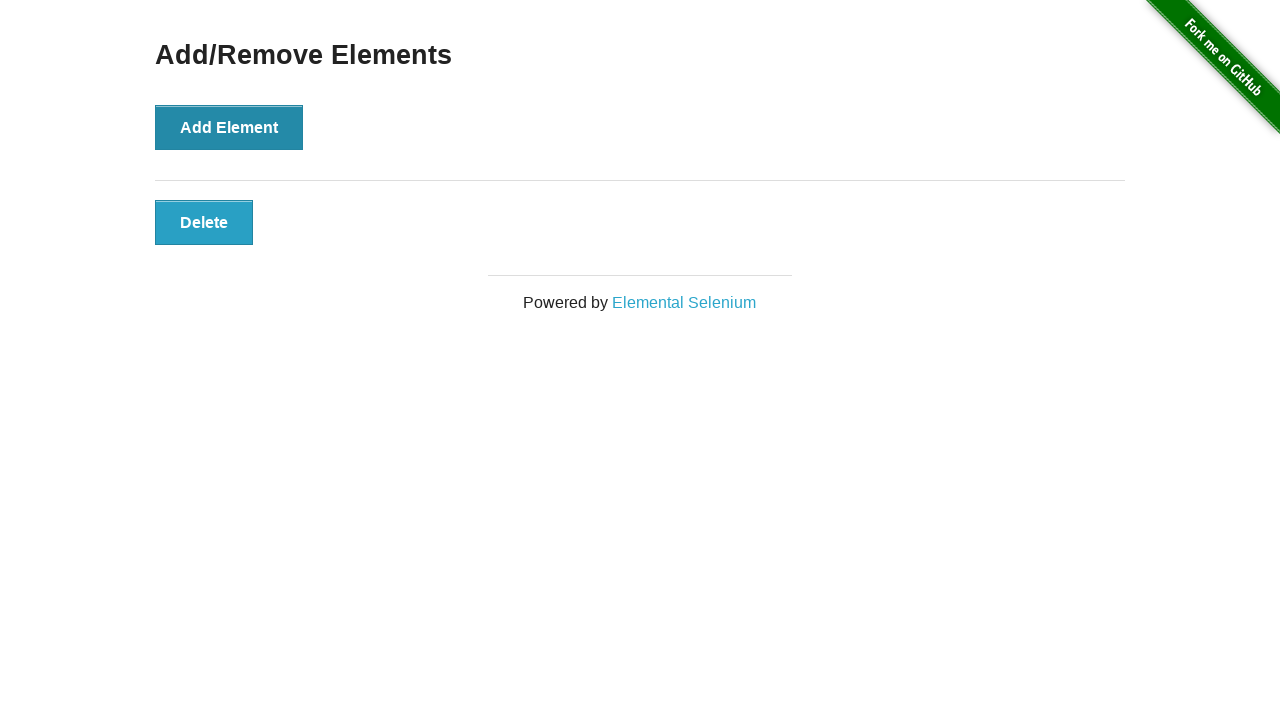

Verified that Delete button still exists after deletion
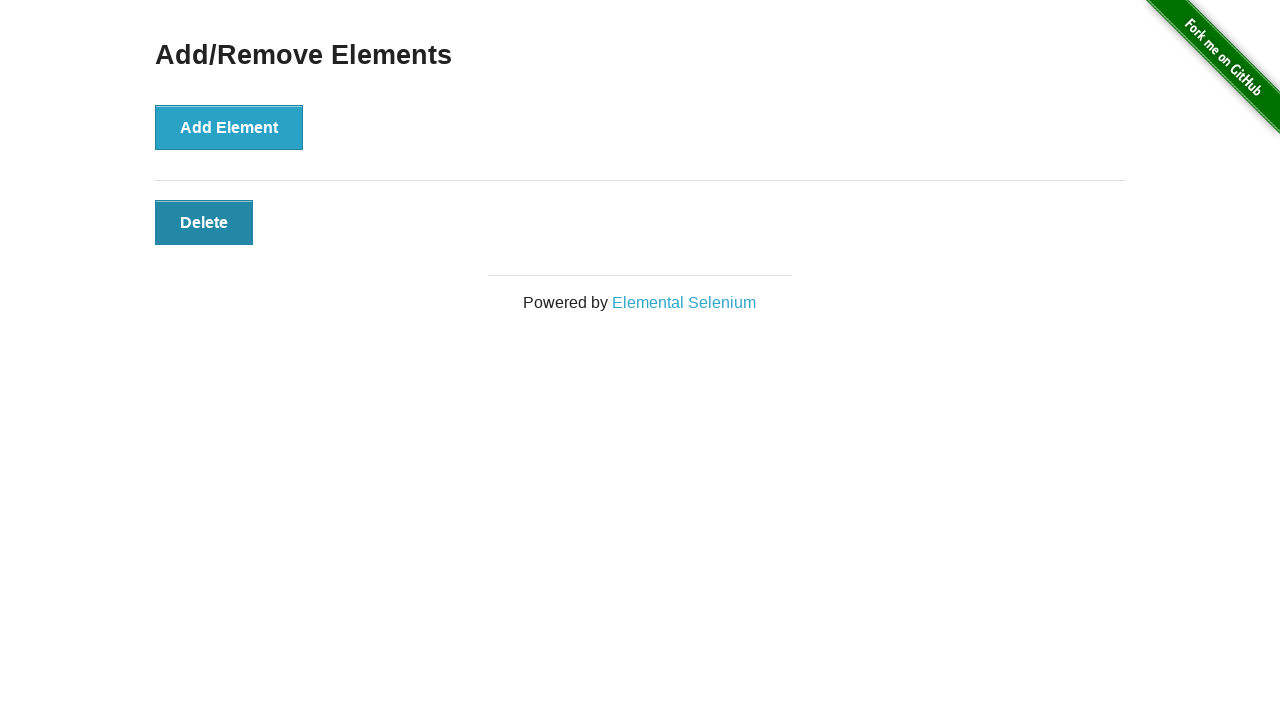

Verified that exactly one Delete button remains
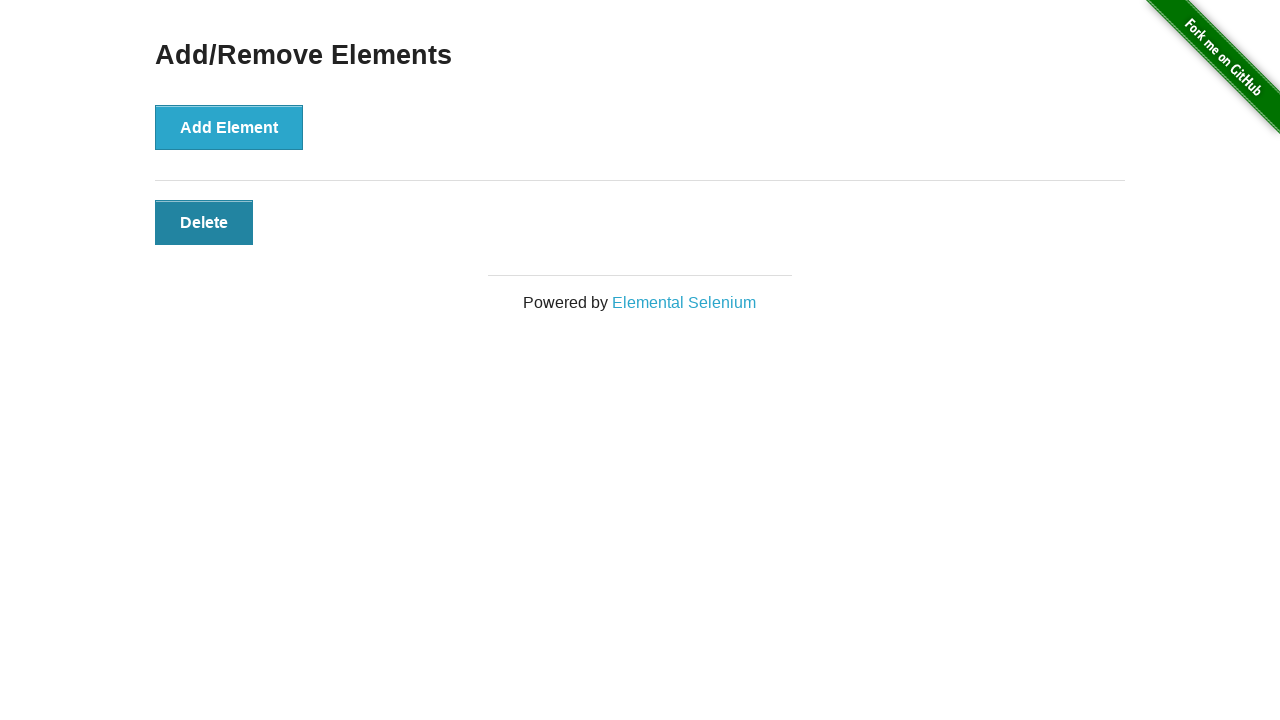

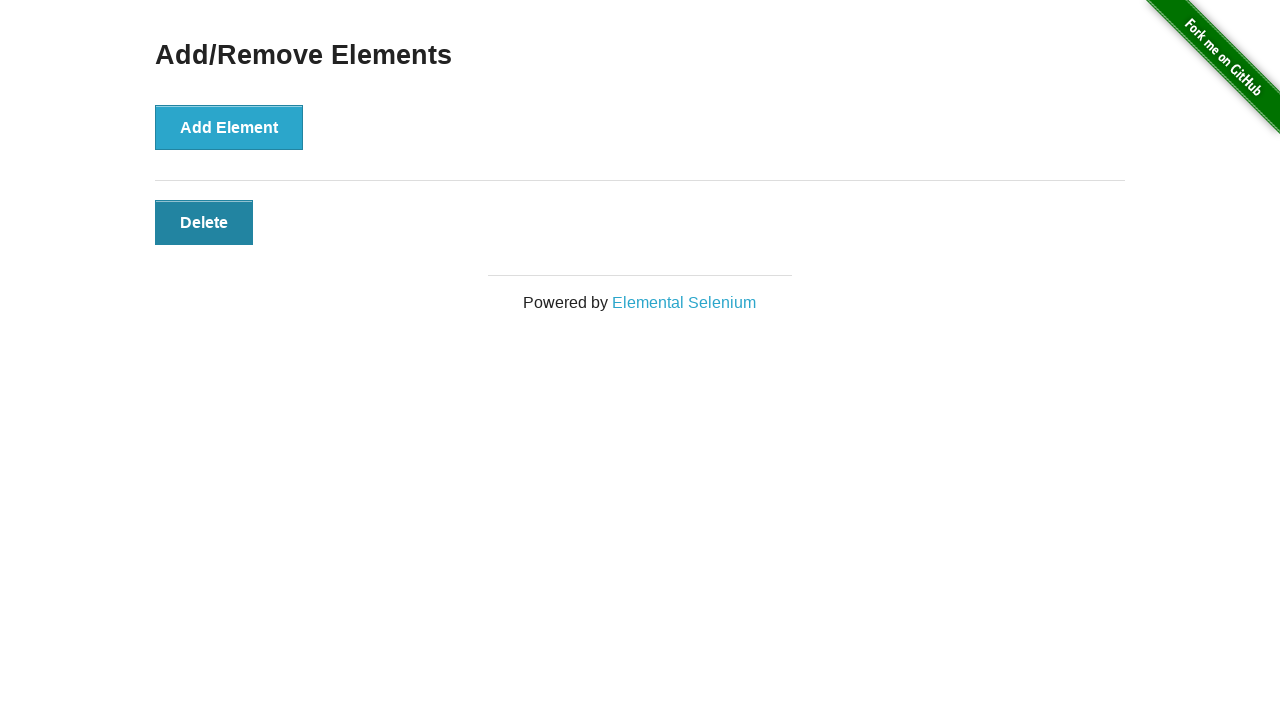